Navigates to Jumia Nigeria e-commerce website and waits for the page to load

Starting URL: https://jumia.com.ng/

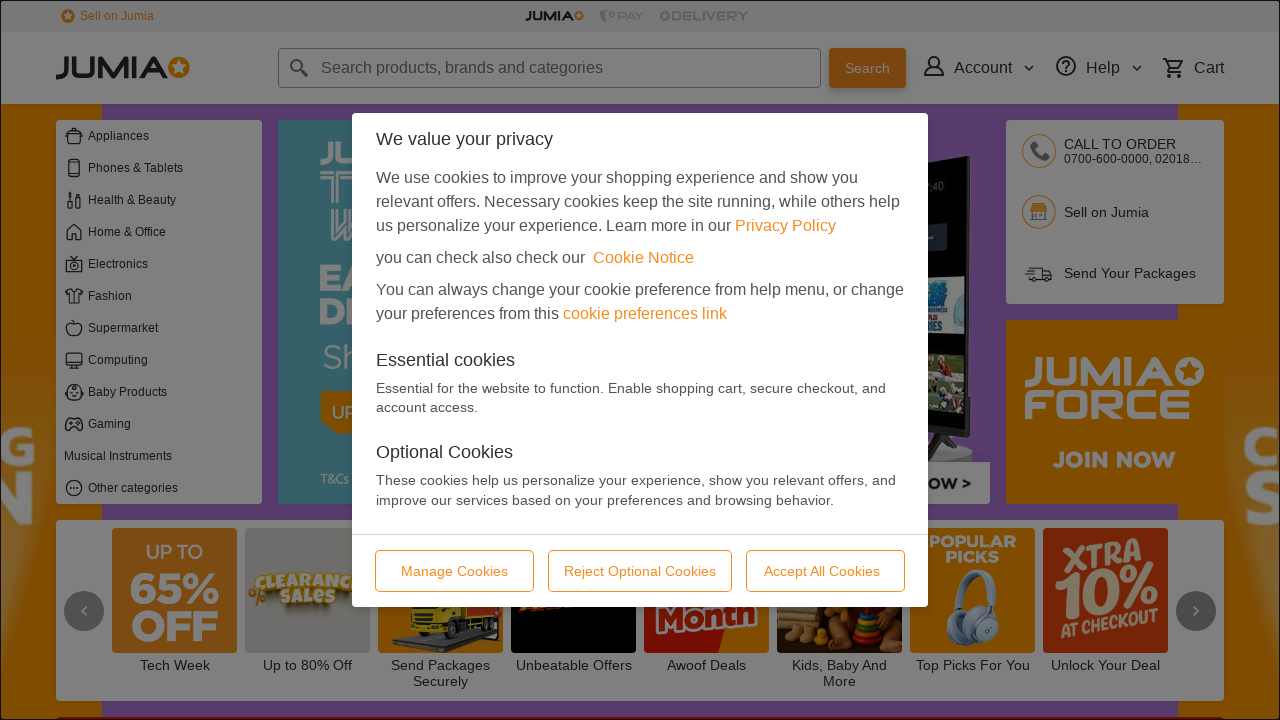

Waited for page DOM content to load
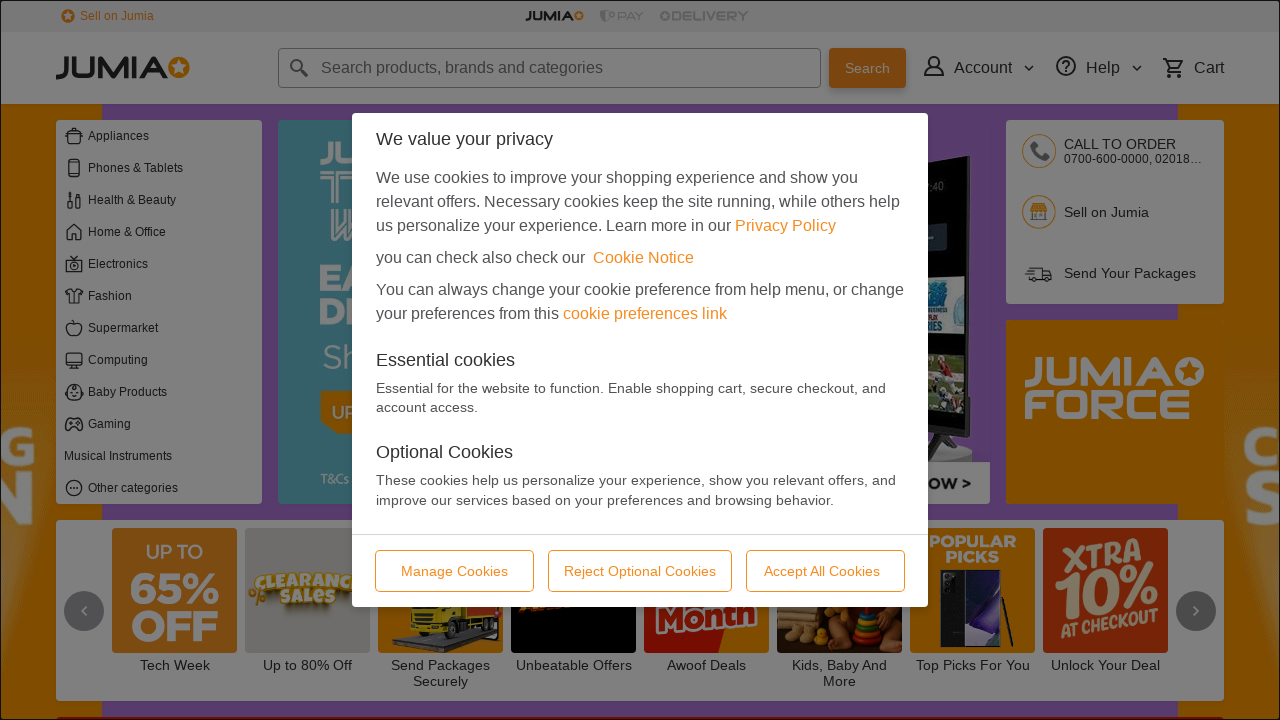

Verified body element is present on Jumia Nigeria homepage
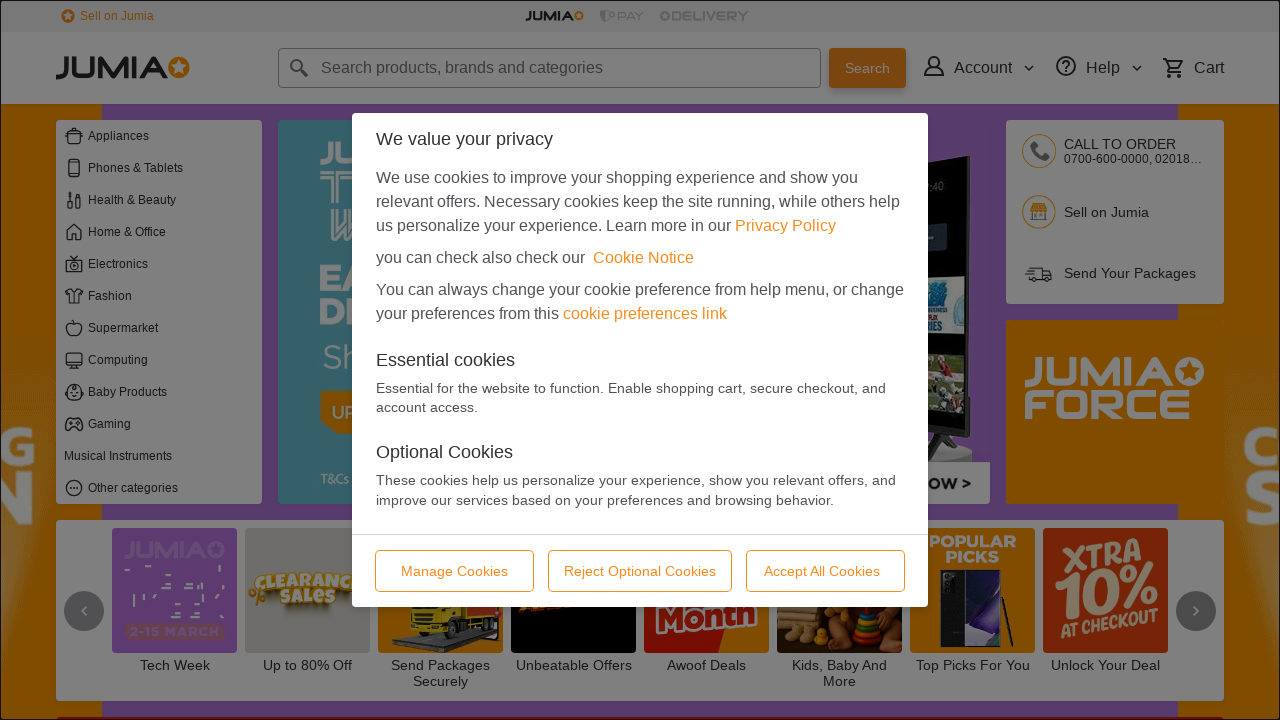

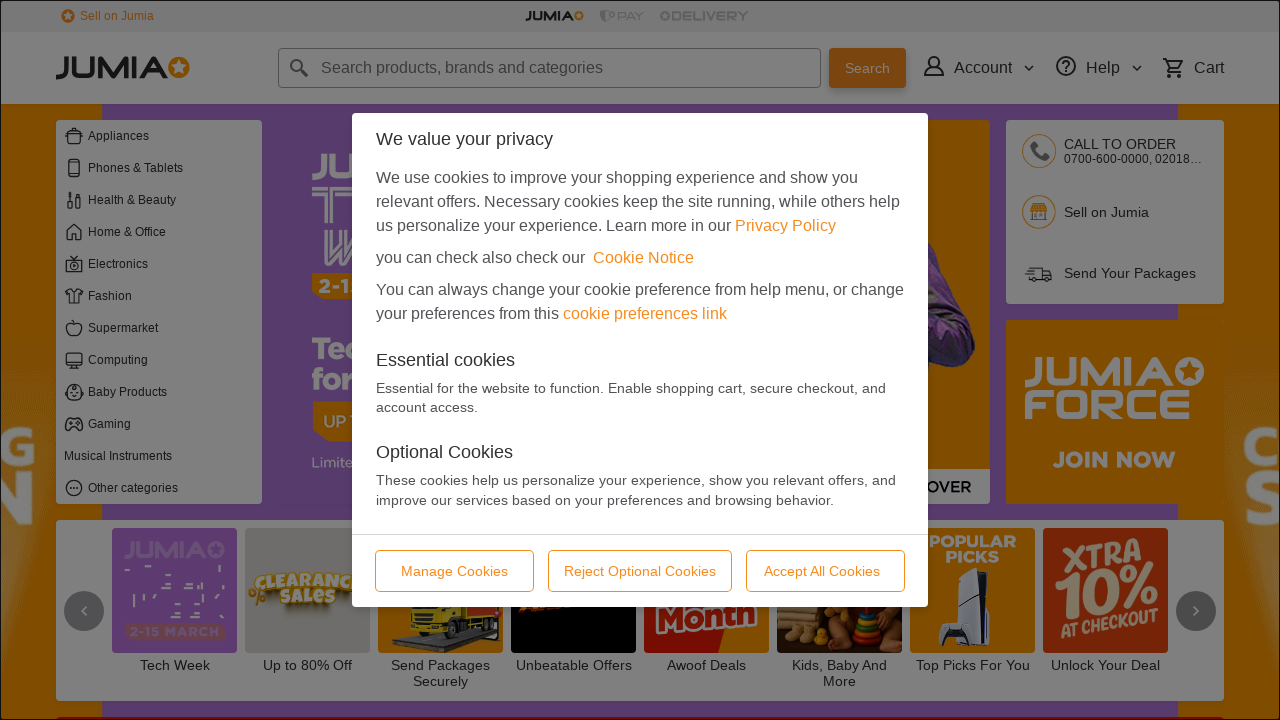